Tests autocomplete/autosuggest dropdown functionality by typing a partial country name, selecting from suggestions, and verifying the selection

Starting URL: https://rahulshettyacademy.com/dropdownsPractise/

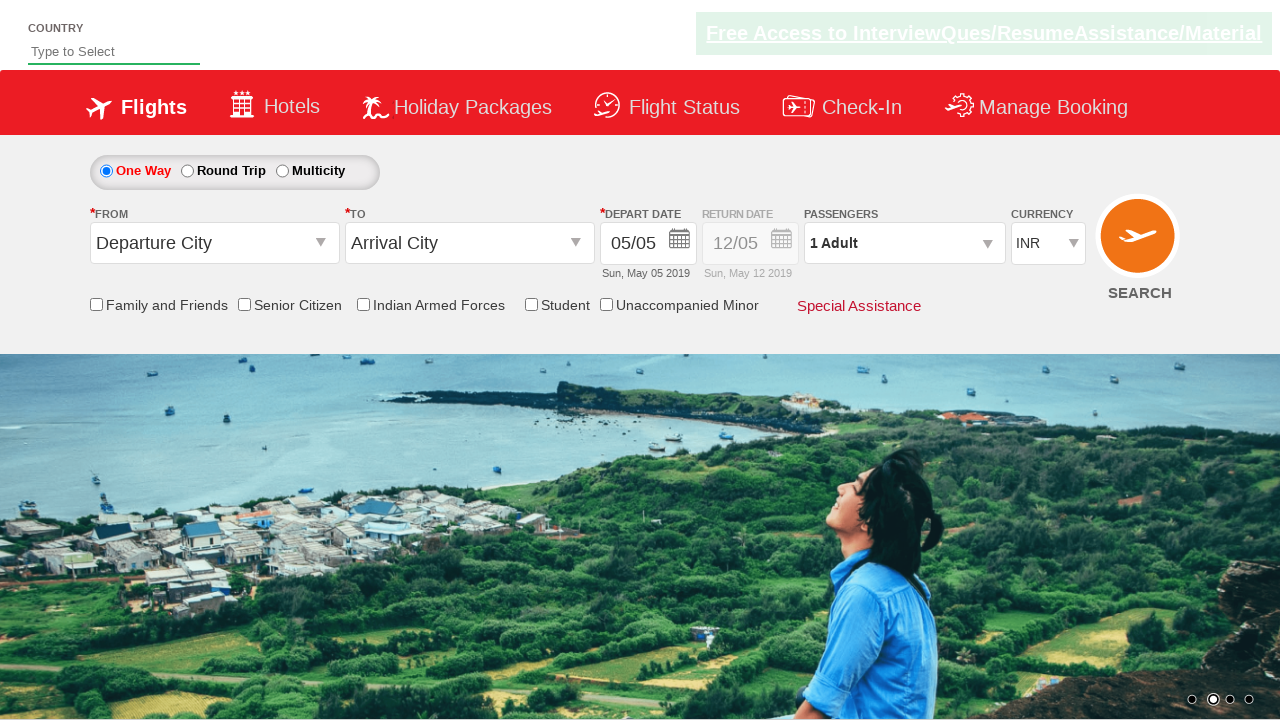

Typed 'Ind' in autosuggest field to trigger dropdown suggestions on #autosuggest
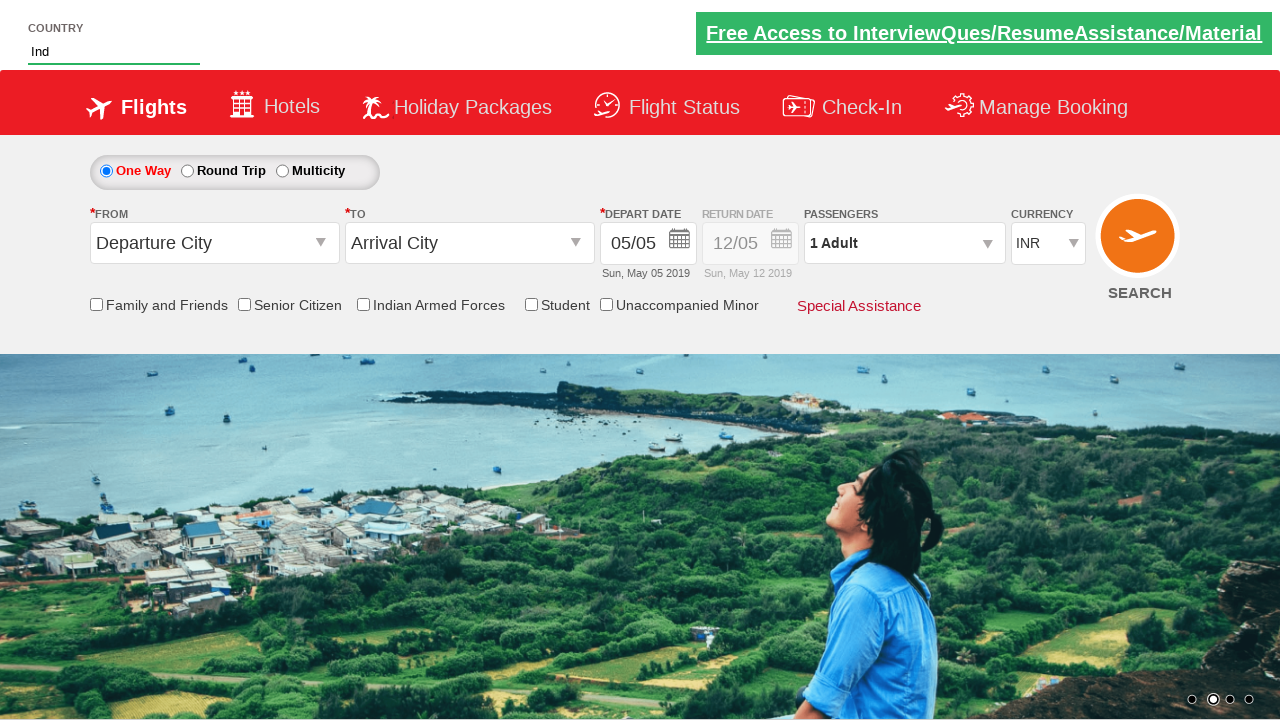

Autocomplete suggestions dropdown appeared
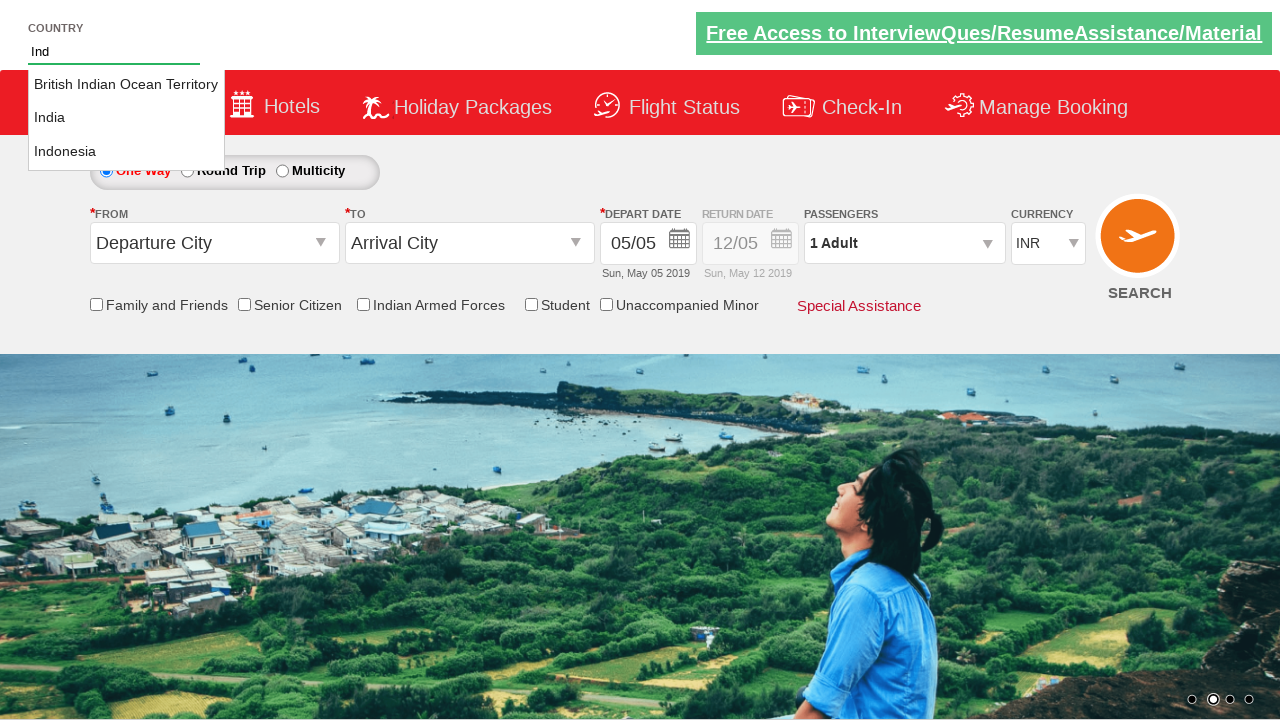

Selected 'India' from autosuggest dropdown at (126, 118) on li.ui-menu-item a >> nth=1
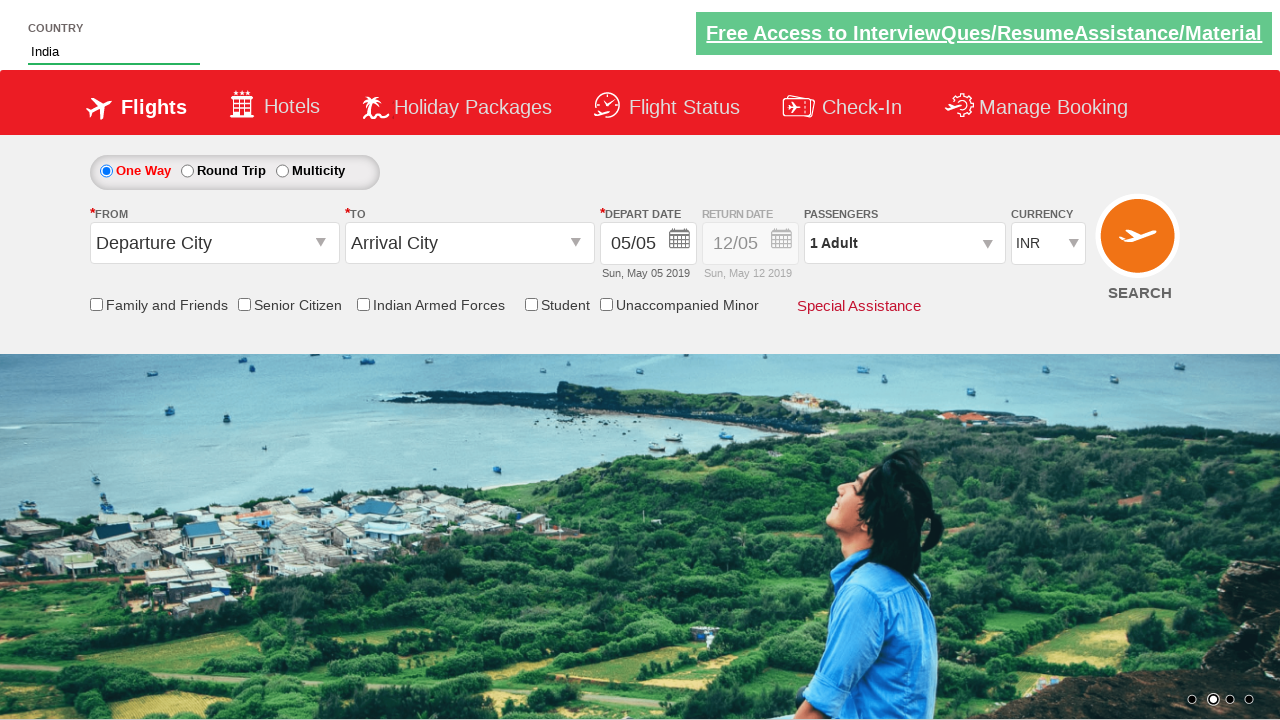

Verified that 'India' is correctly selected in the autosuggest field
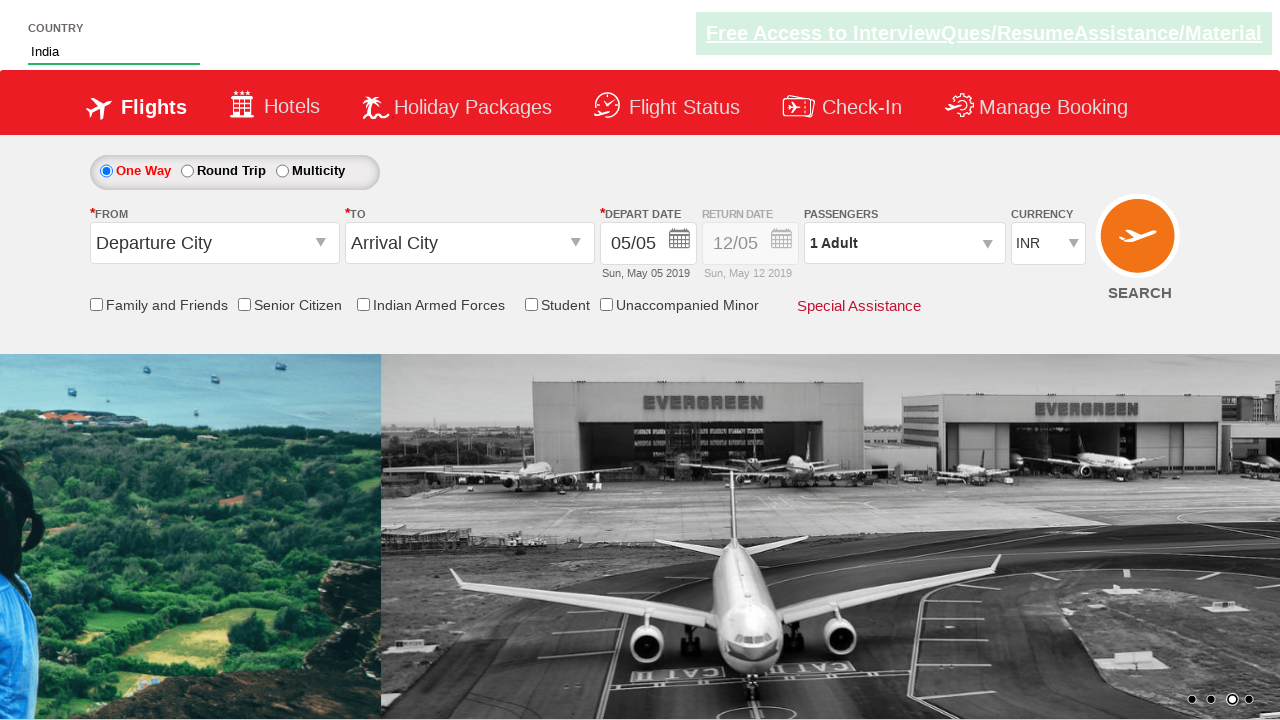

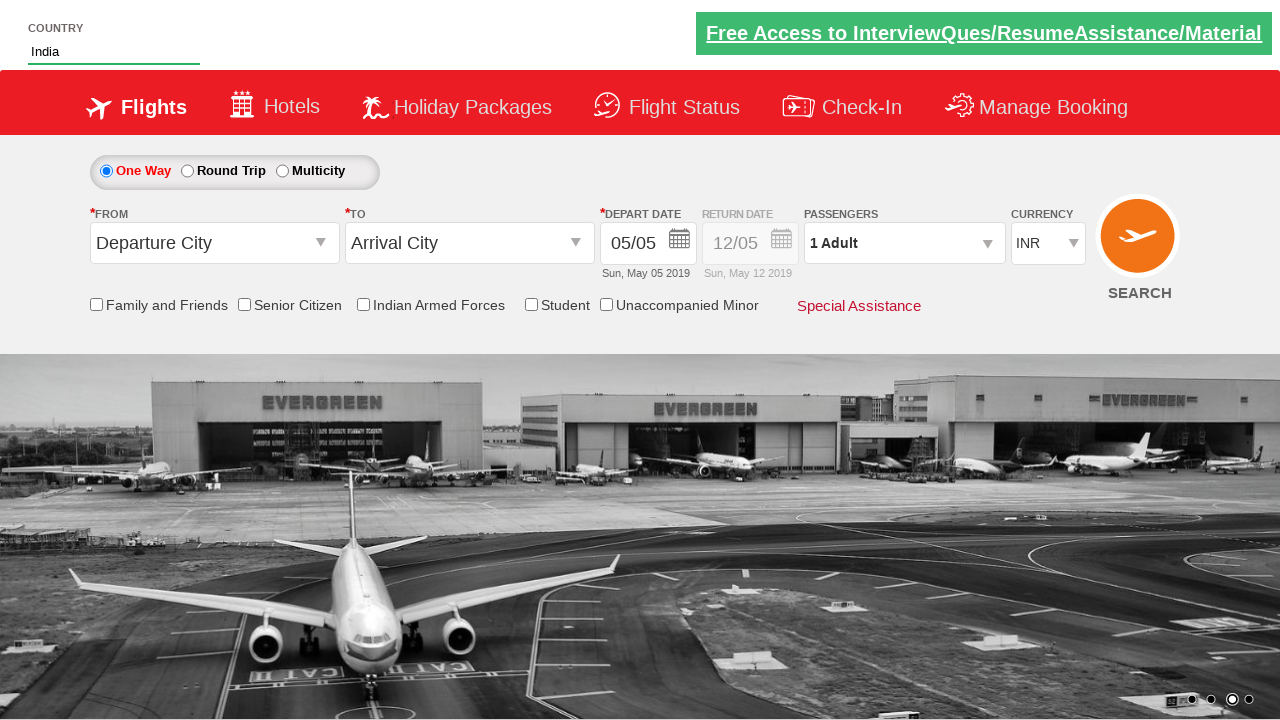